Navigates to the talks page, retrieves the og:image URL, and navigates to that image URL

Starting URL: https://roe.dev/talks

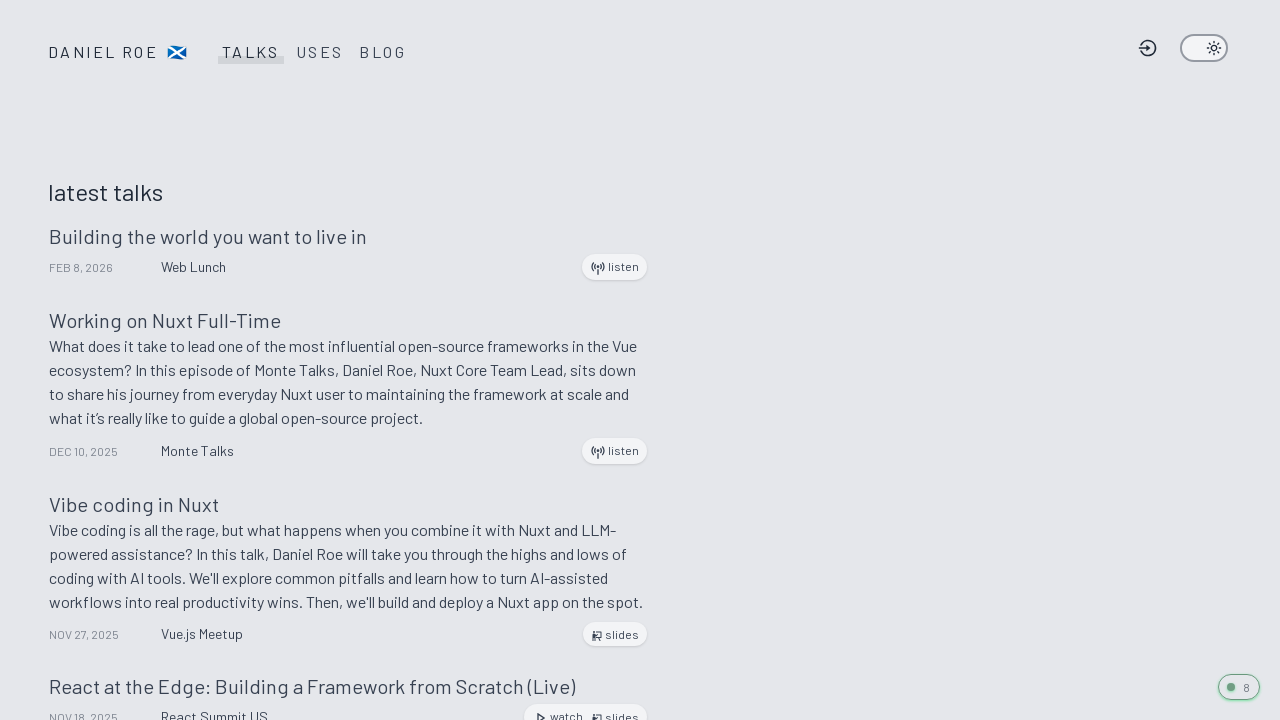

Located og:image meta tag
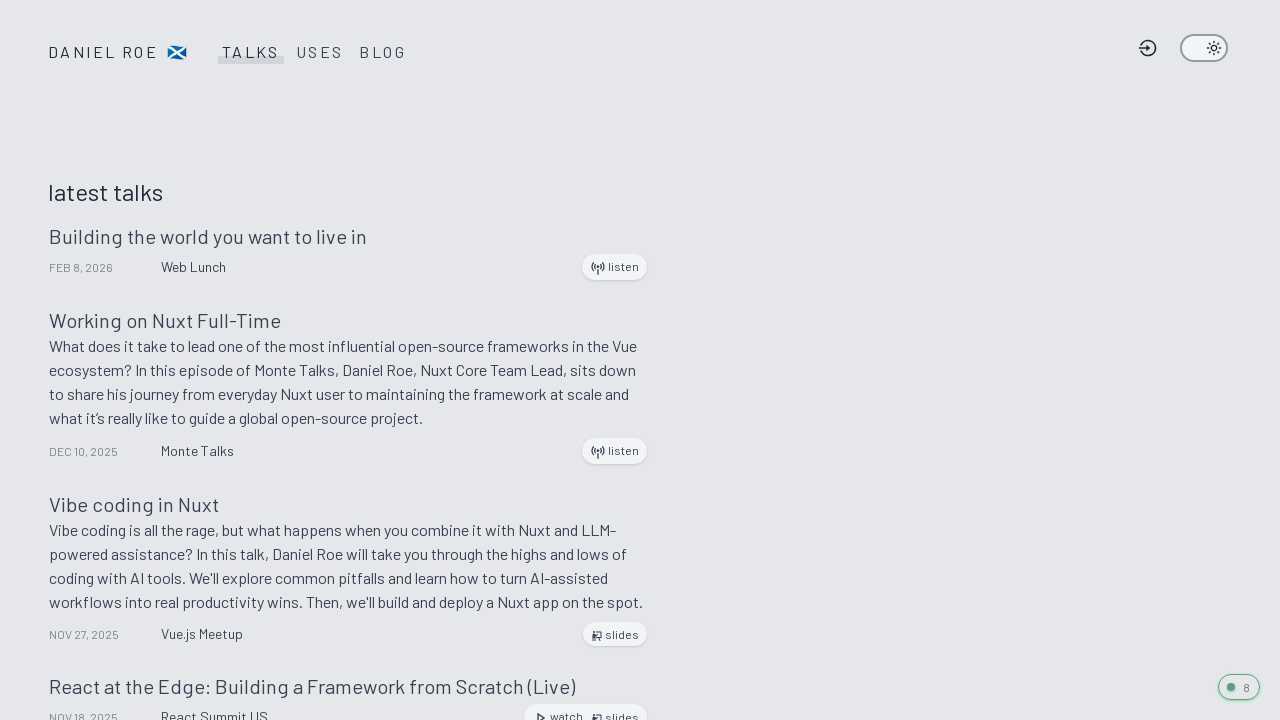

Retrieved og:image URL content
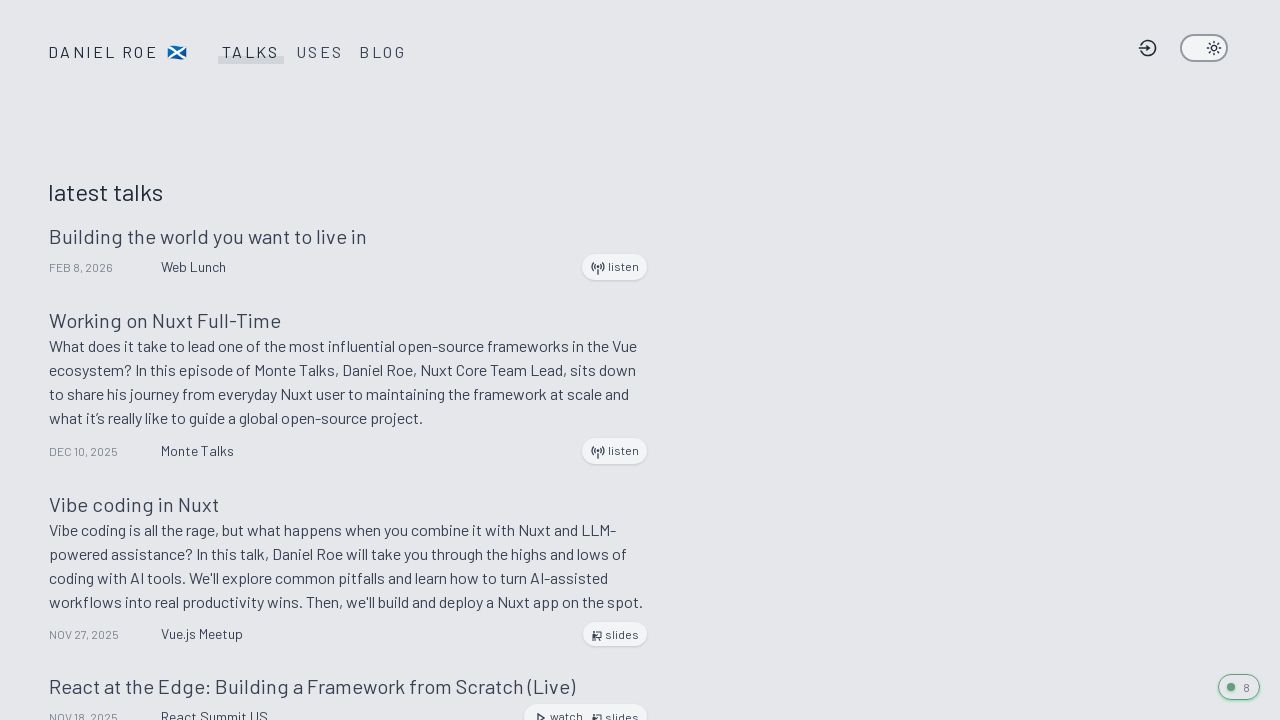

Navigated to og:image URL
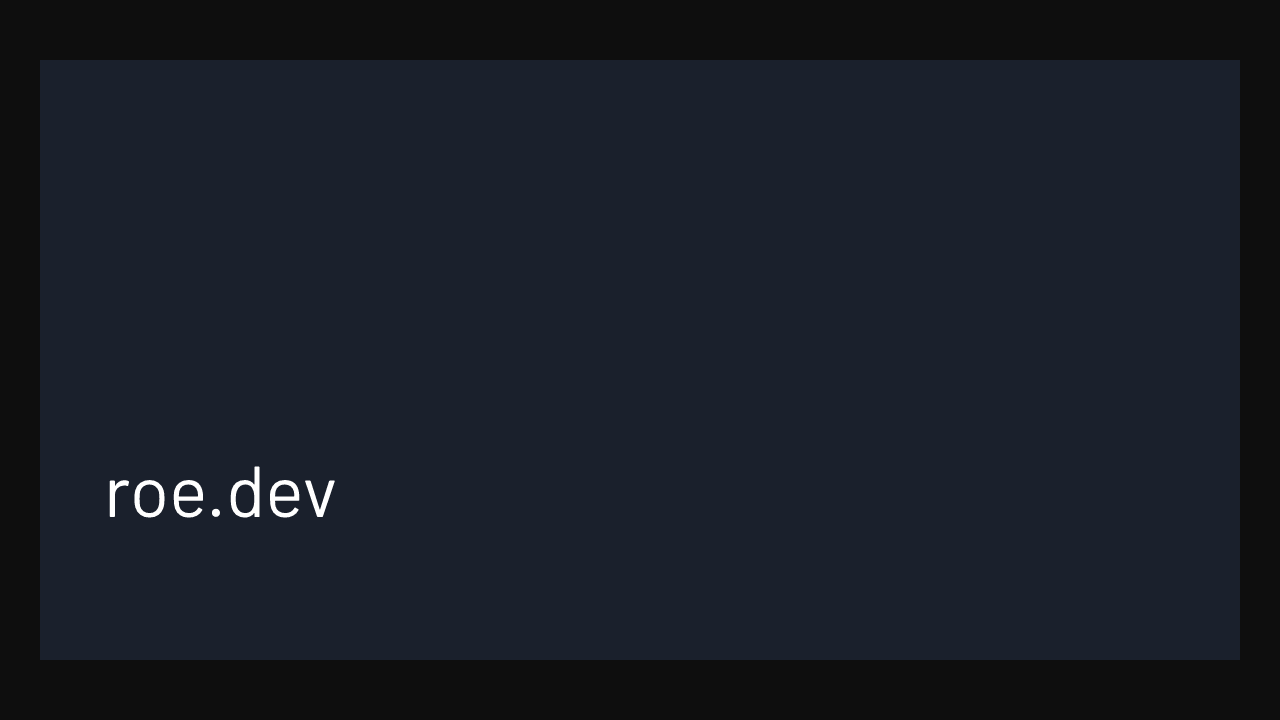

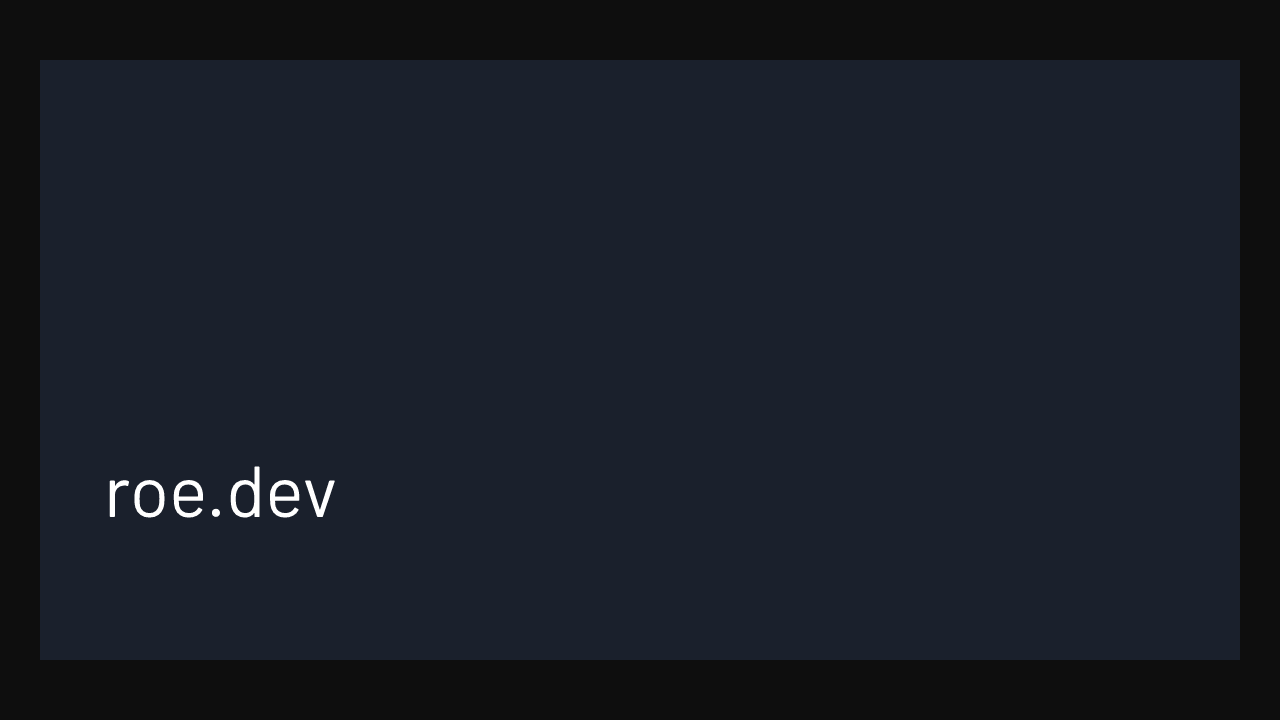